Tests handling a JavaScript confirm dialog by clicking a button, accepting the alert, then dismissing it on a second attempt, and verifying both result messages

Starting URL: https://the-internet.herokuapp.com/javascript_alerts

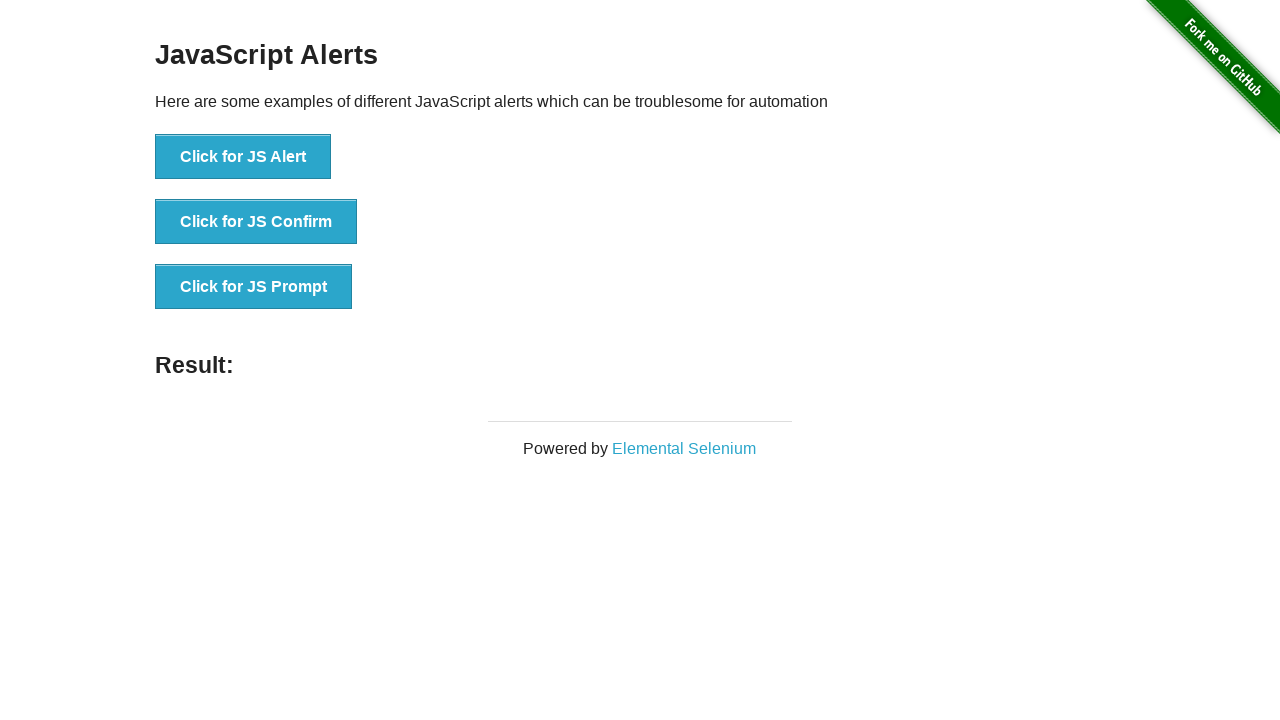

Set up dialog handler to accept the confirm alert
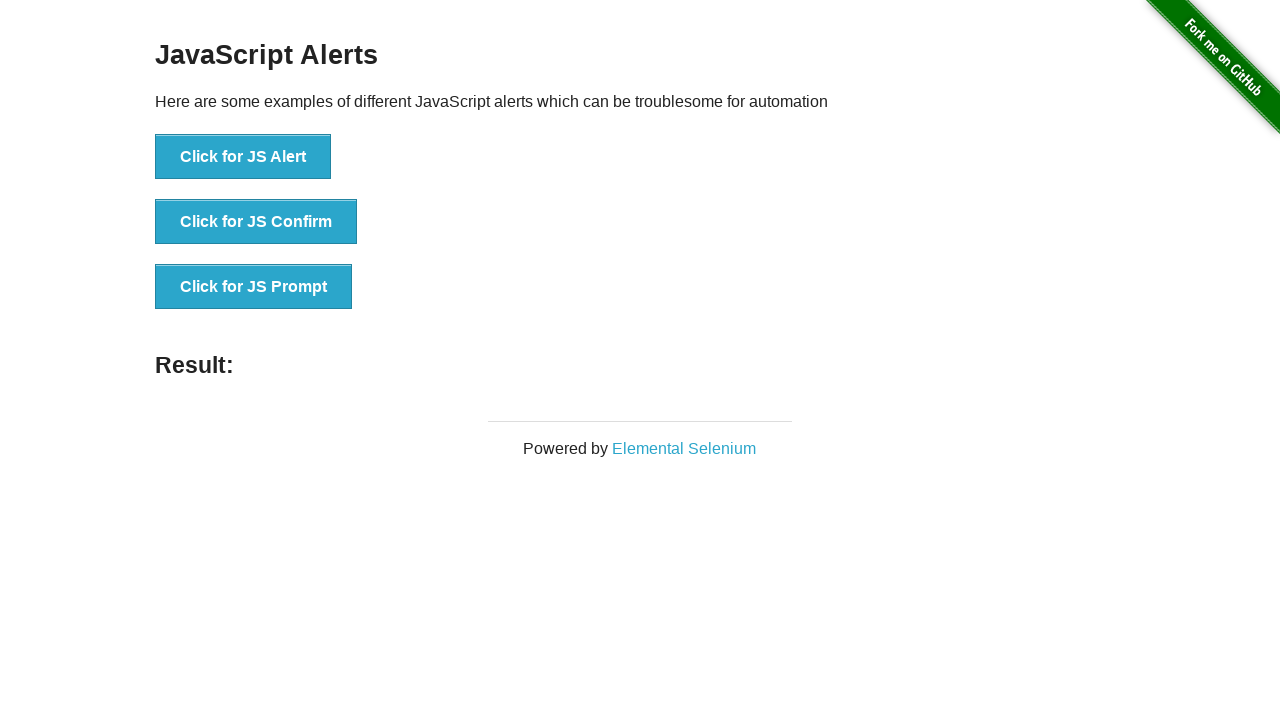

Clicked the 'Click for JS Confirm' button at (256, 222) on xpath=//button[@onclick='jsConfirm()']
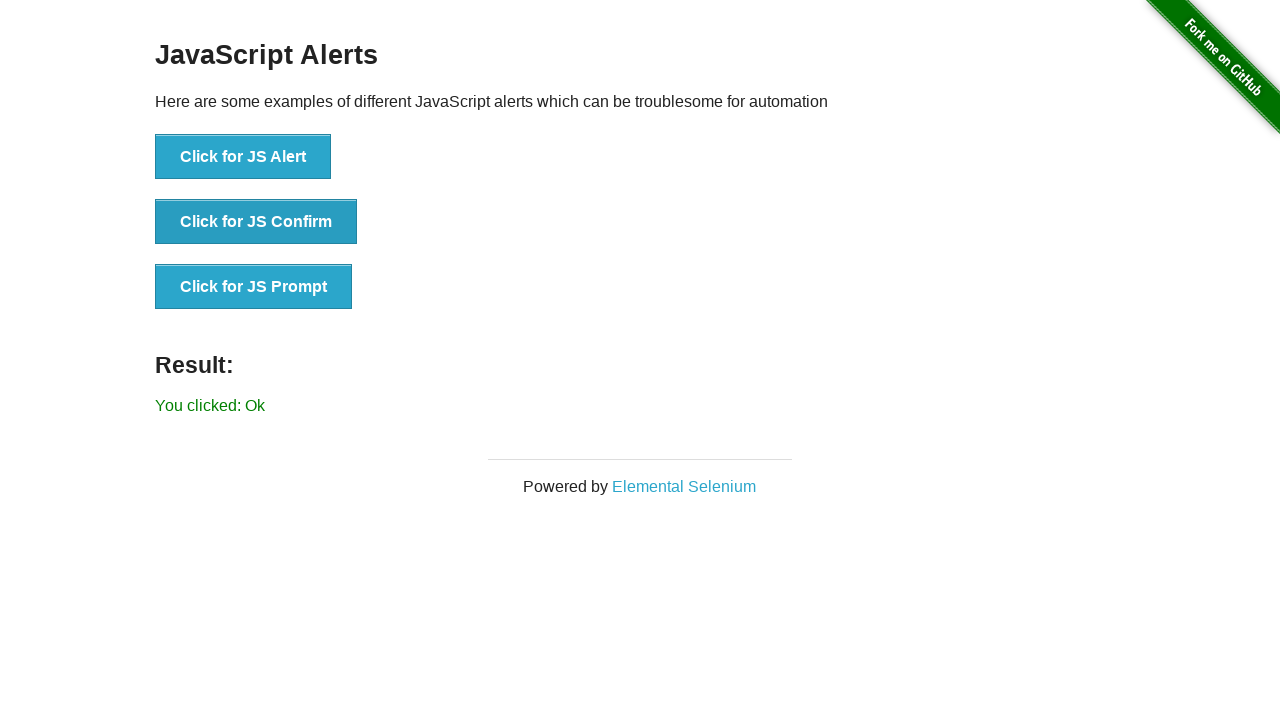

Waited for result message to update after accepting first alert
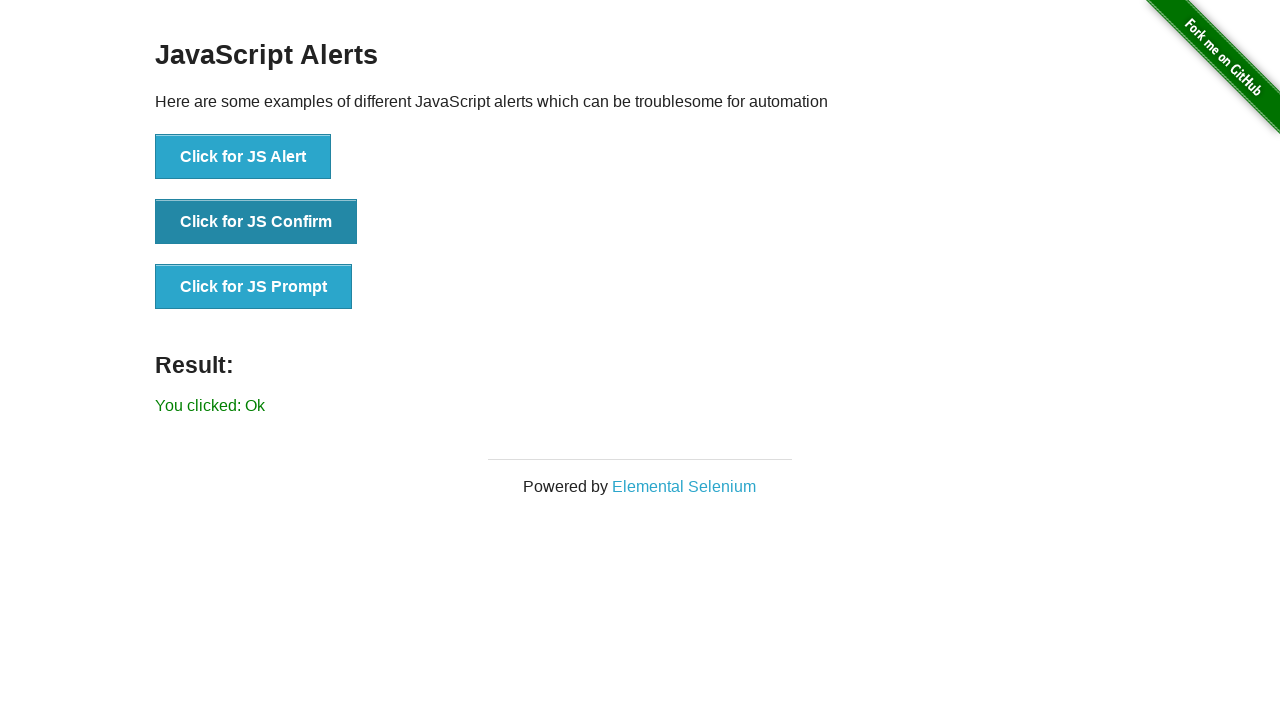

Set up dialog handler to dismiss the confirm alert
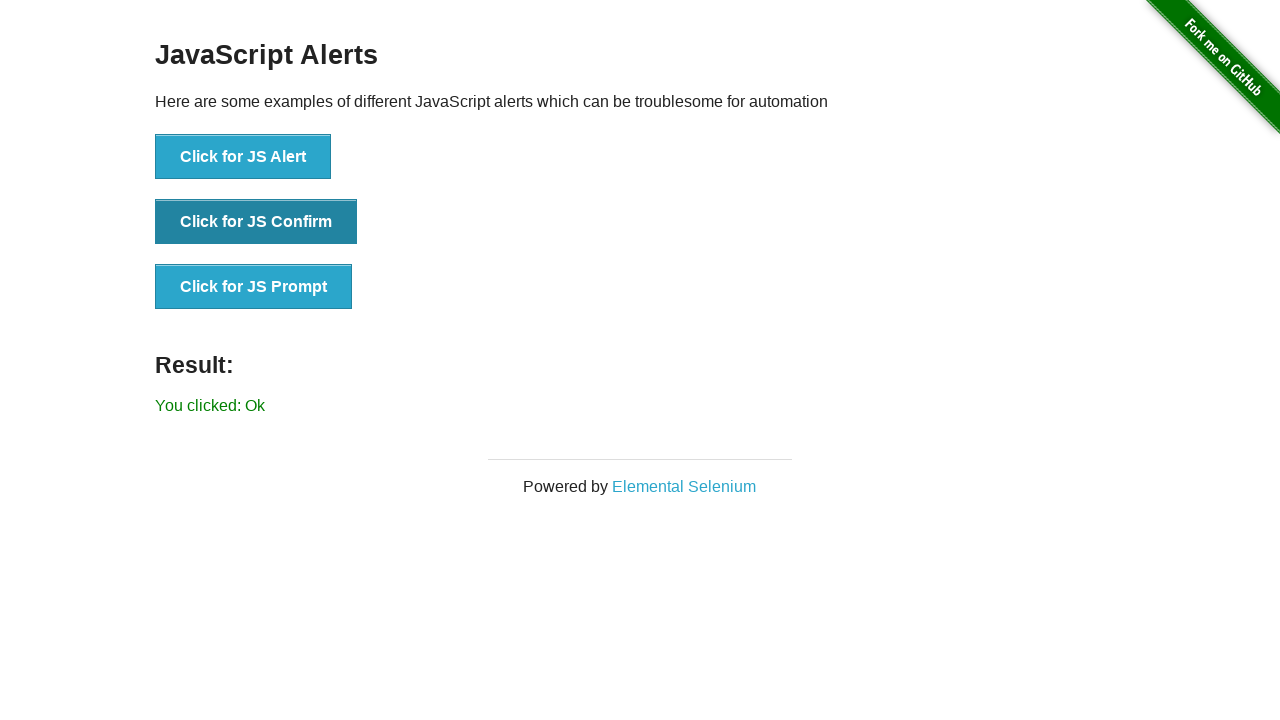

Clicked the 'Click for JS Confirm' button again at (256, 222) on xpath=//button[@onclick='jsConfirm()']
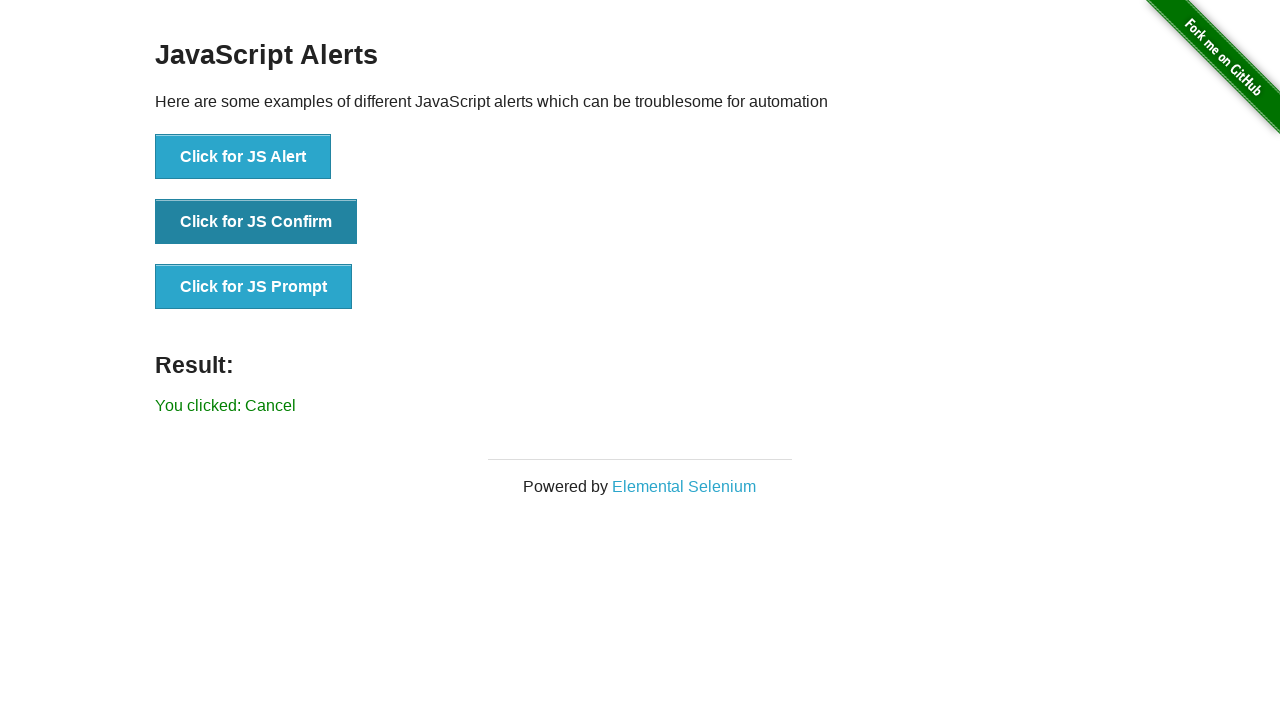

Waited for result message to update after dismissing second alert
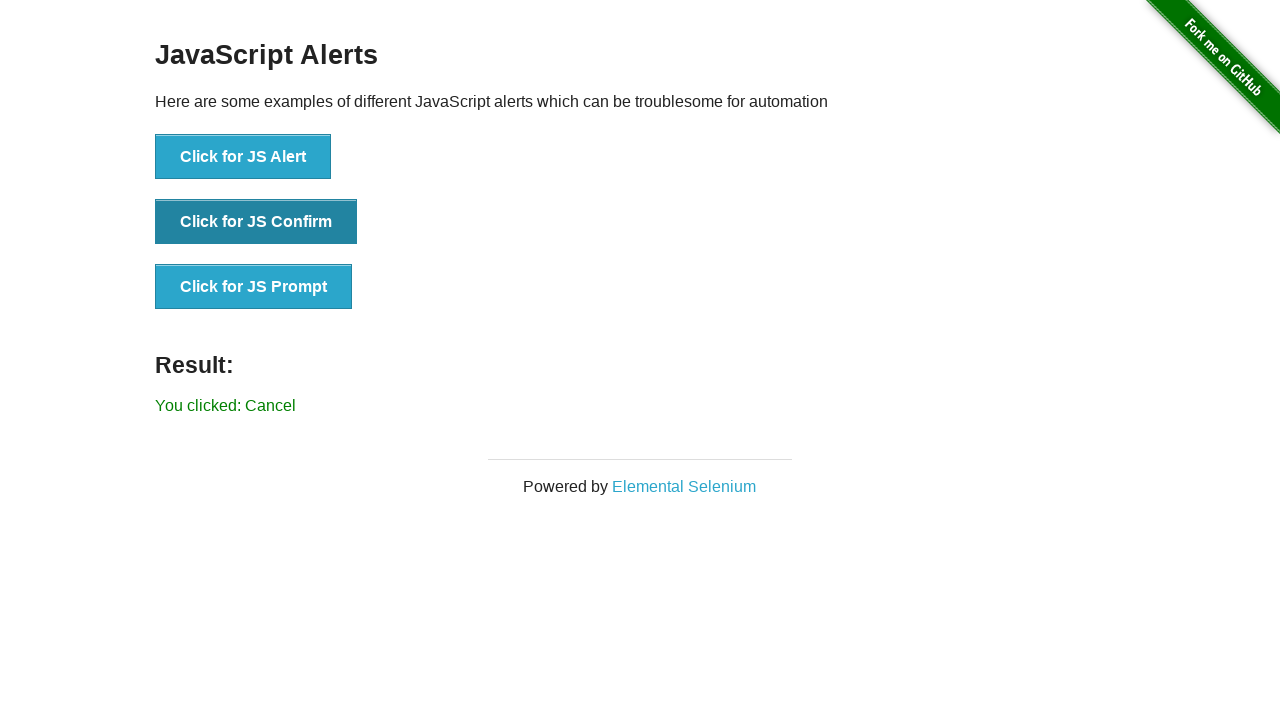

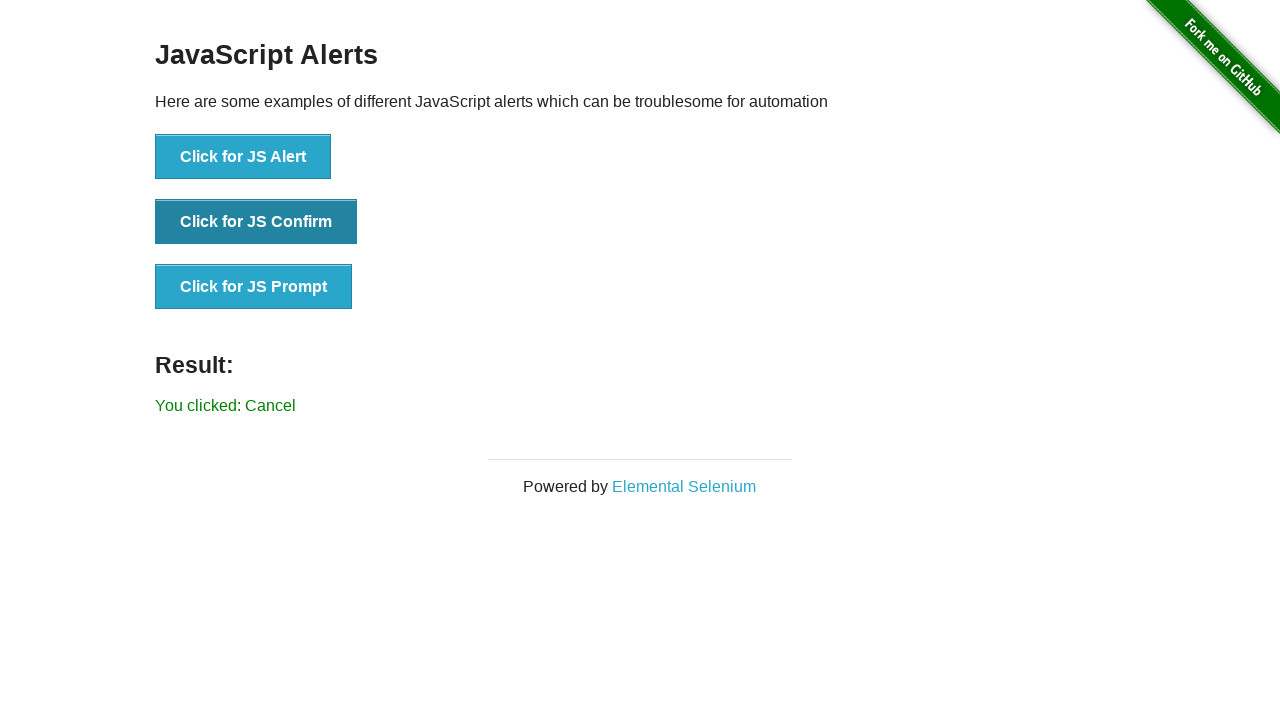